Tests iframe handling by switching between single frame and nested frames, filling text inputs in each

Starting URL: https://demo.automationtesting.in/Frames.html

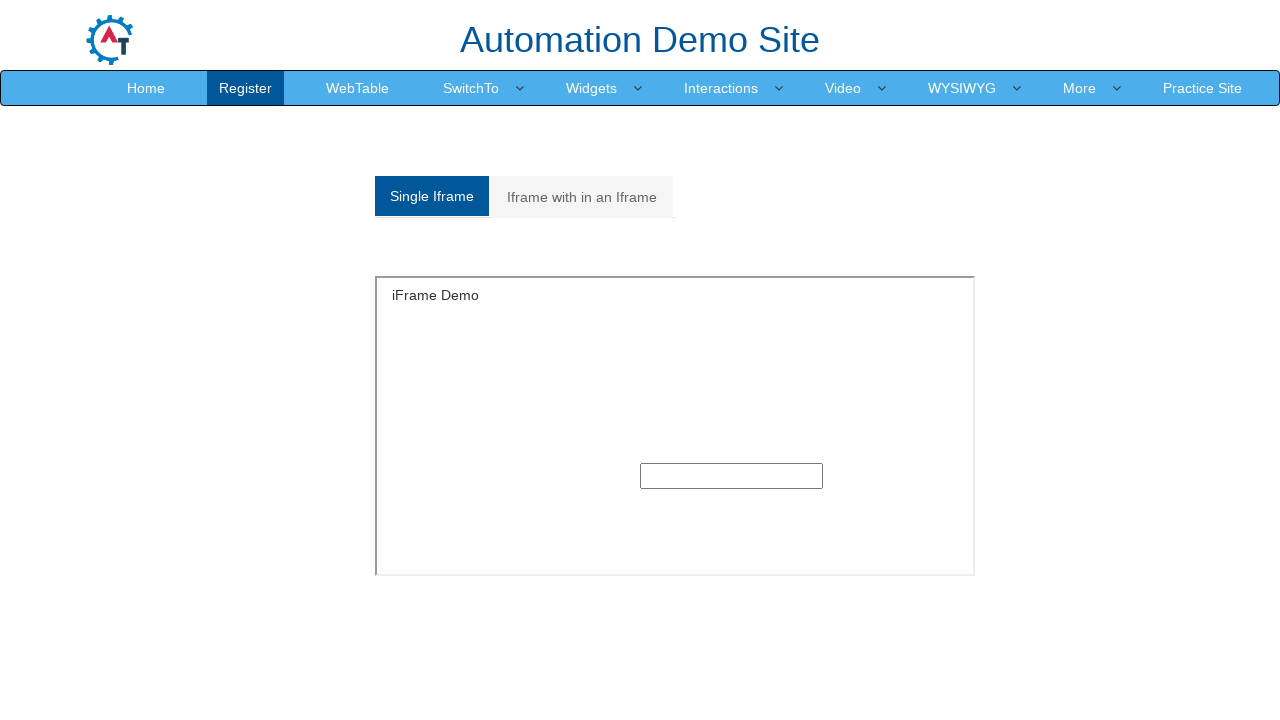

Located single frame with ID 'singleframe'
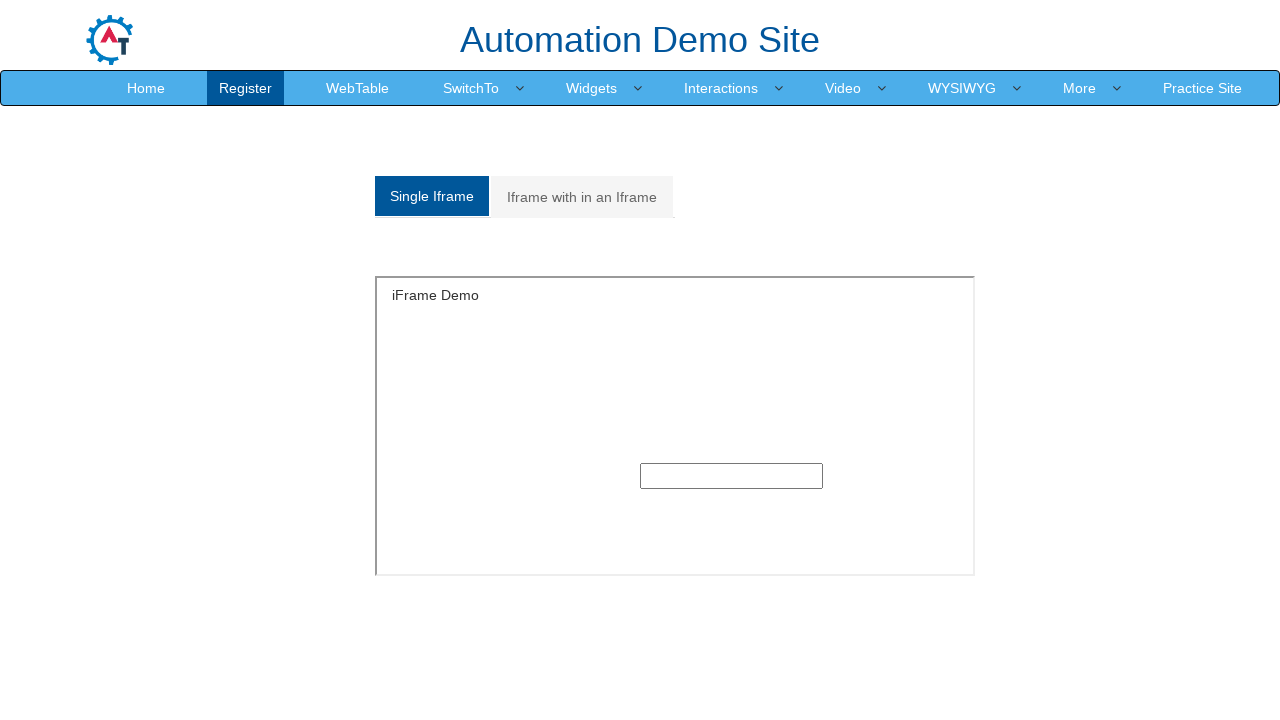

Filled text input in single frame with 'singleframe' on #singleframe >> internal:control=enter-frame >> input[type='text']
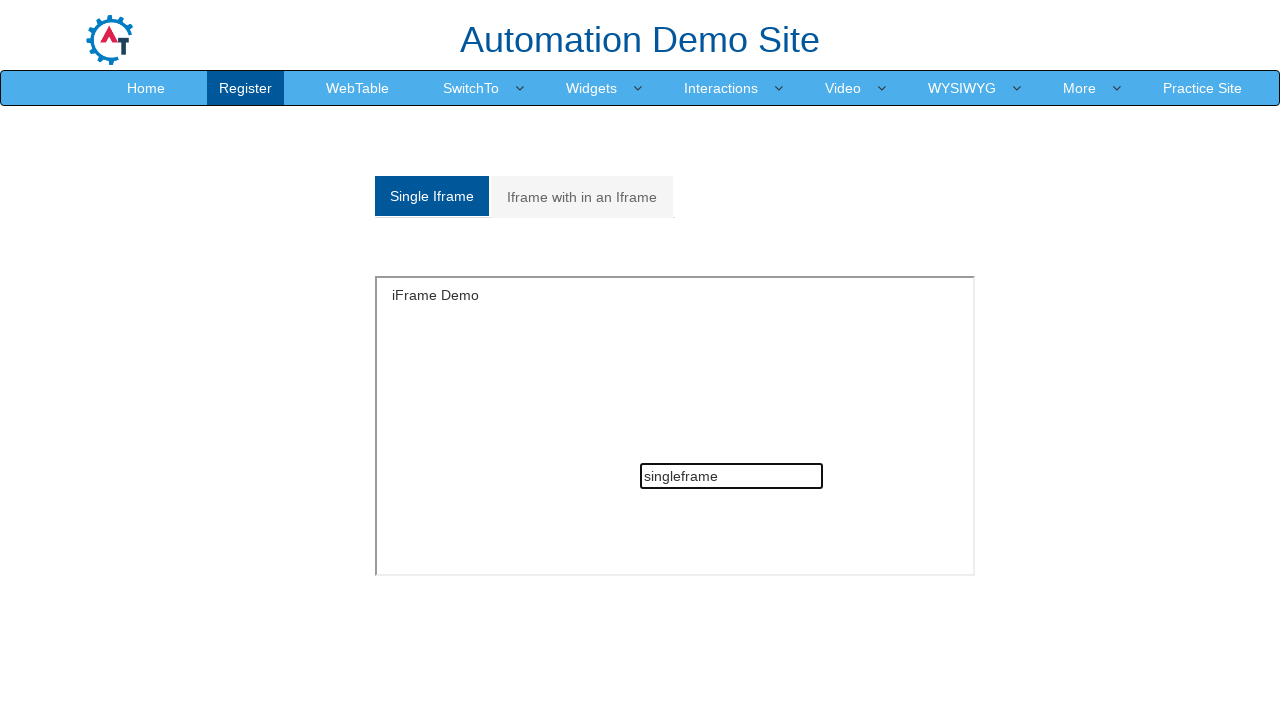

Clicked on 'Iframe with in an Iframe' tab at (582, 197) on a:has-text('Iframe with in an Iframe')
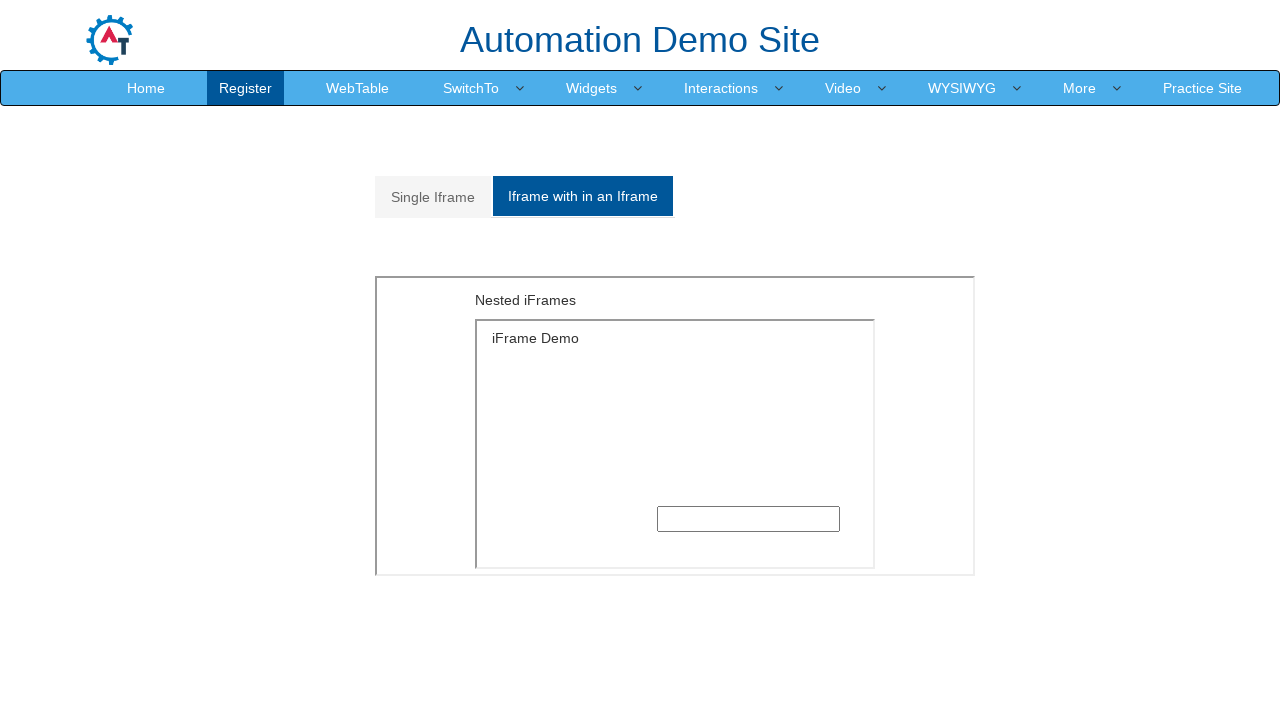

Located outer frame within div#Multiple
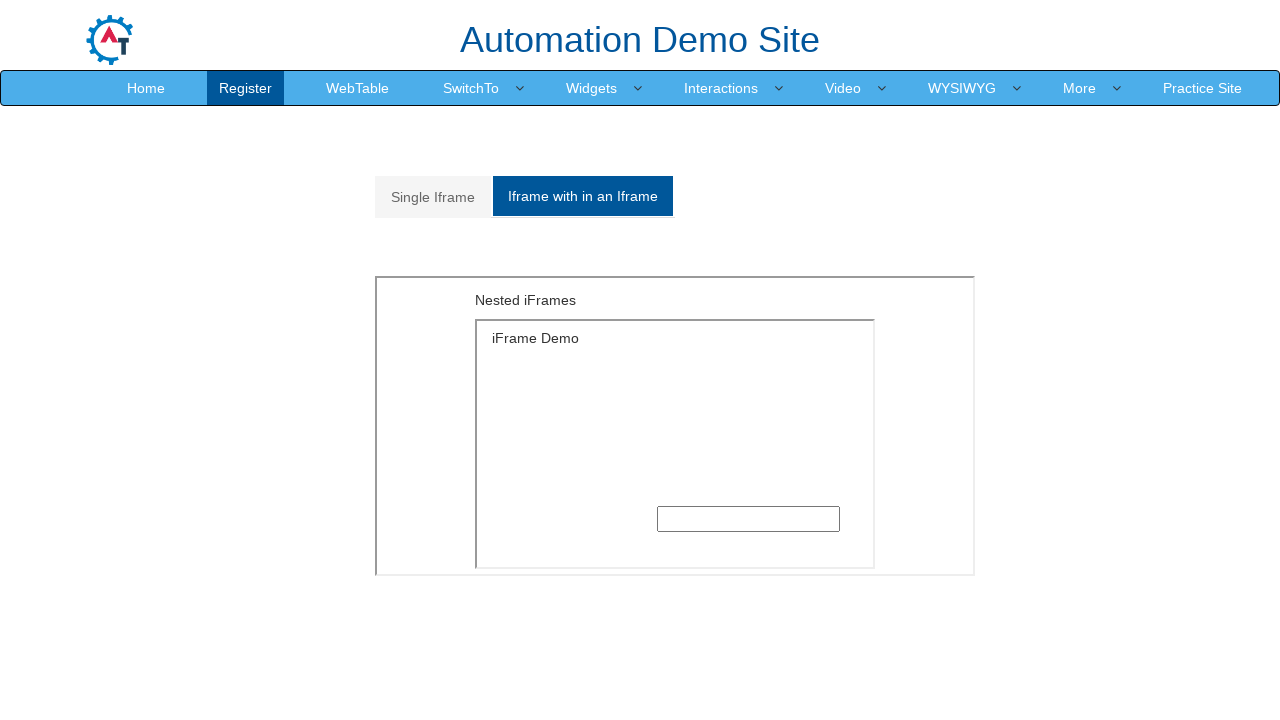

Located inner frame nested within outer frame
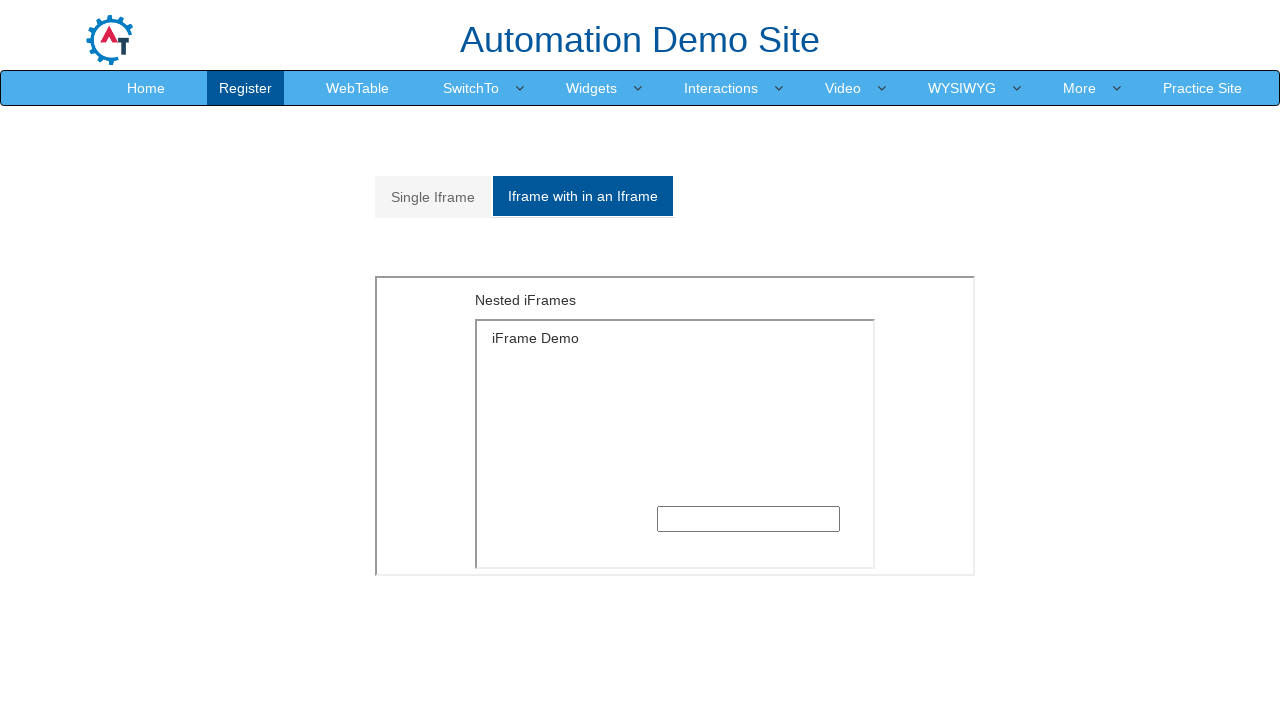

Filled text input in nested frame with 'Iframe with in an Iframe' on div#Multiple > iframe >> internal:control=enter-frame >> iframe >> internal:cont
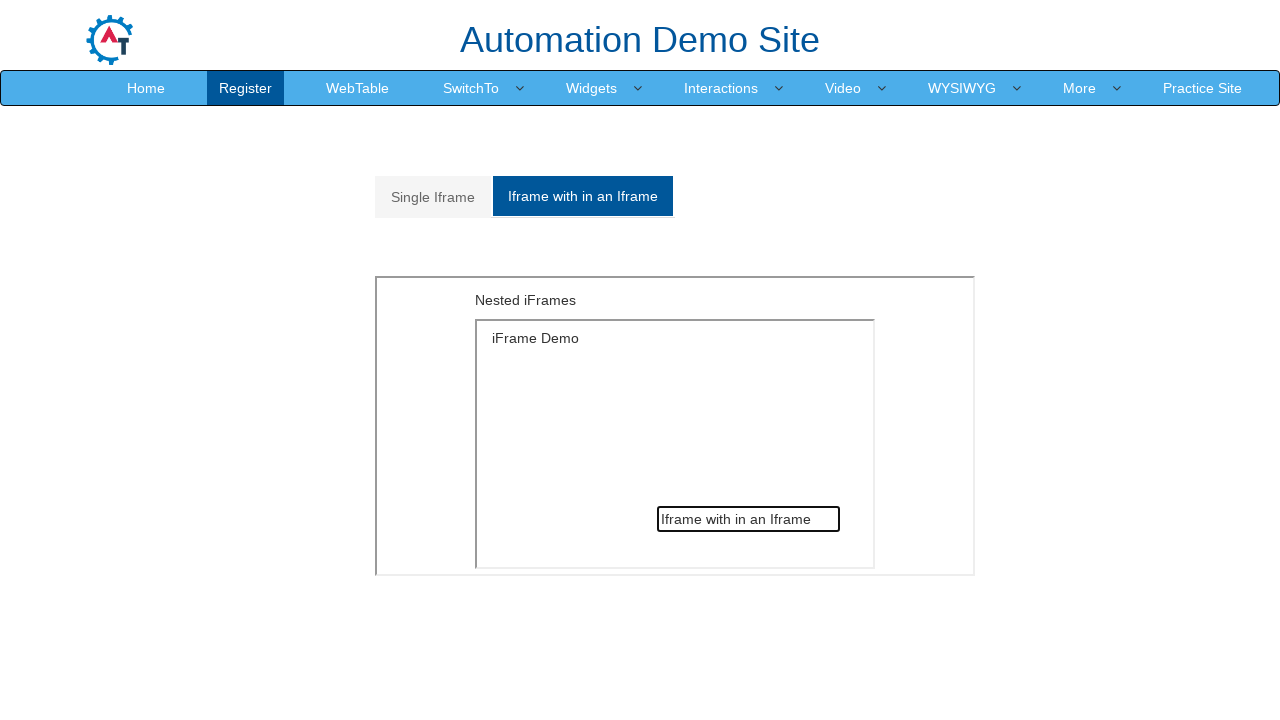

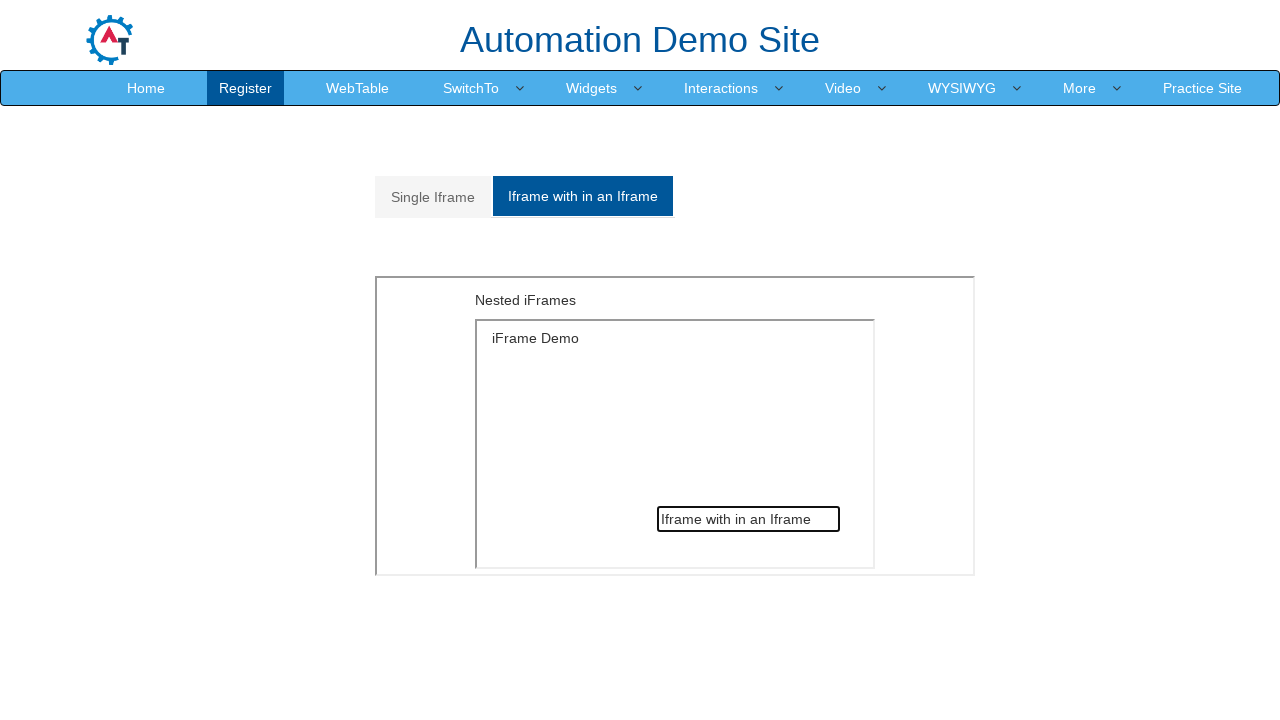